Tests dropdown interaction by selecting options using different selection methods: by index, by visible text, and by value

Starting URL: https://rahulshettyacademy.com/AutomationPractice/

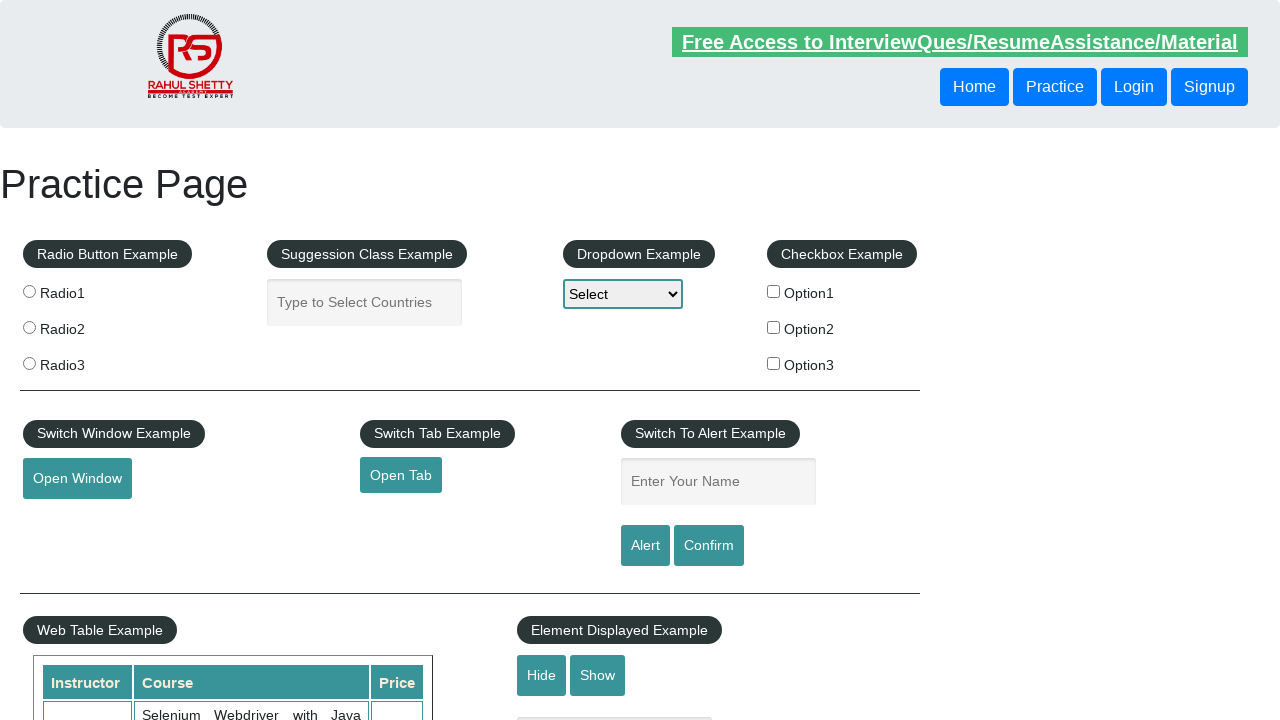

Navigated to AutomationPractice page
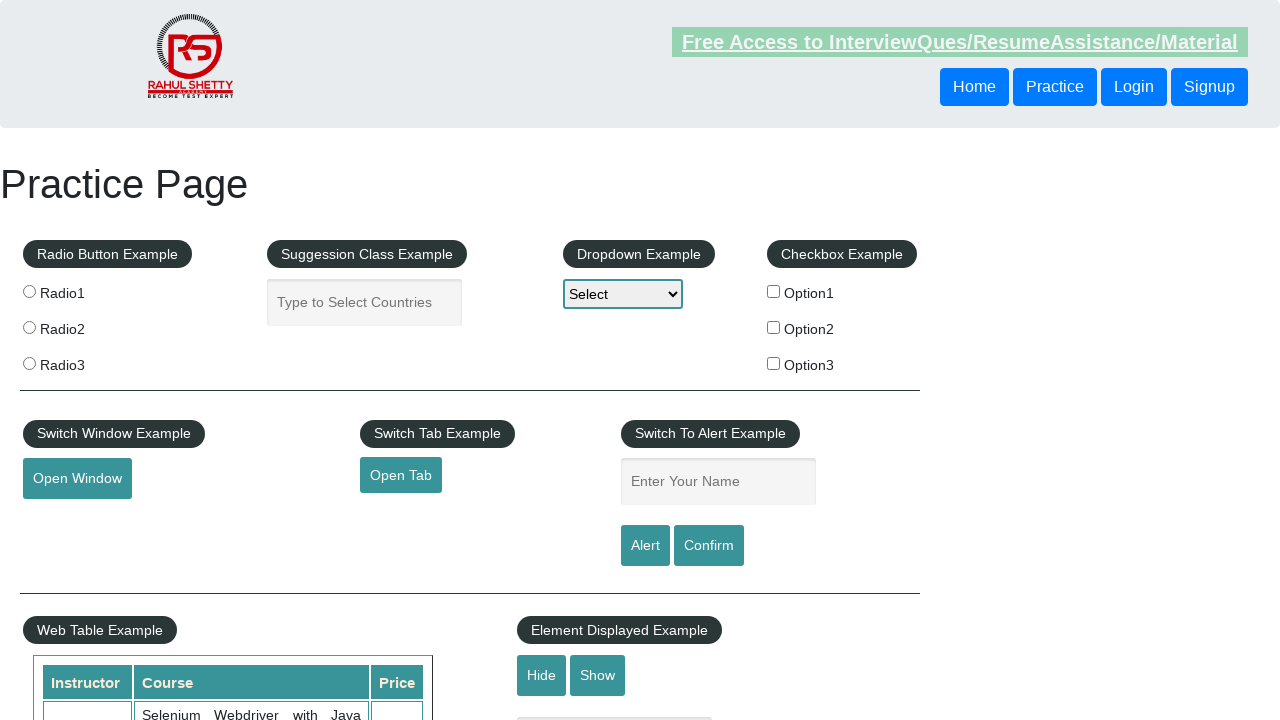

Clicked dropdown to open it at (623, 294) on #dropdown-class-example
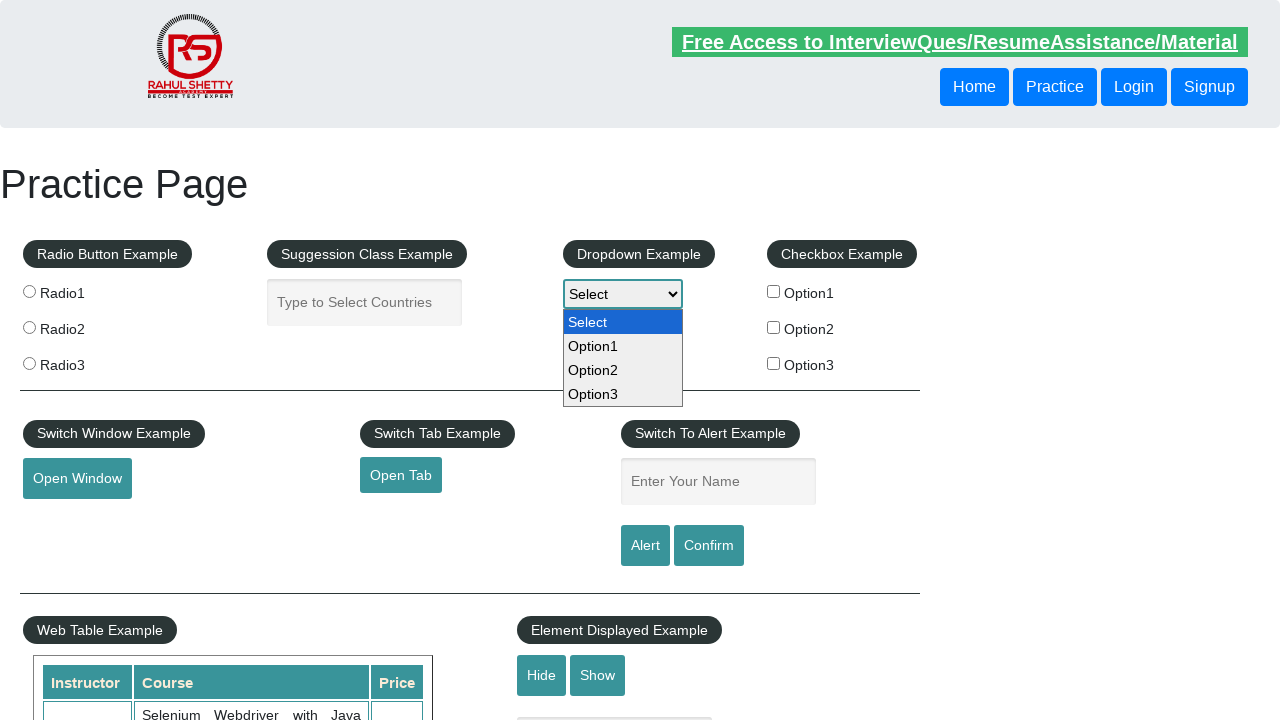

Selected dropdown option by index 2 (Option2) on #dropdown-class-example
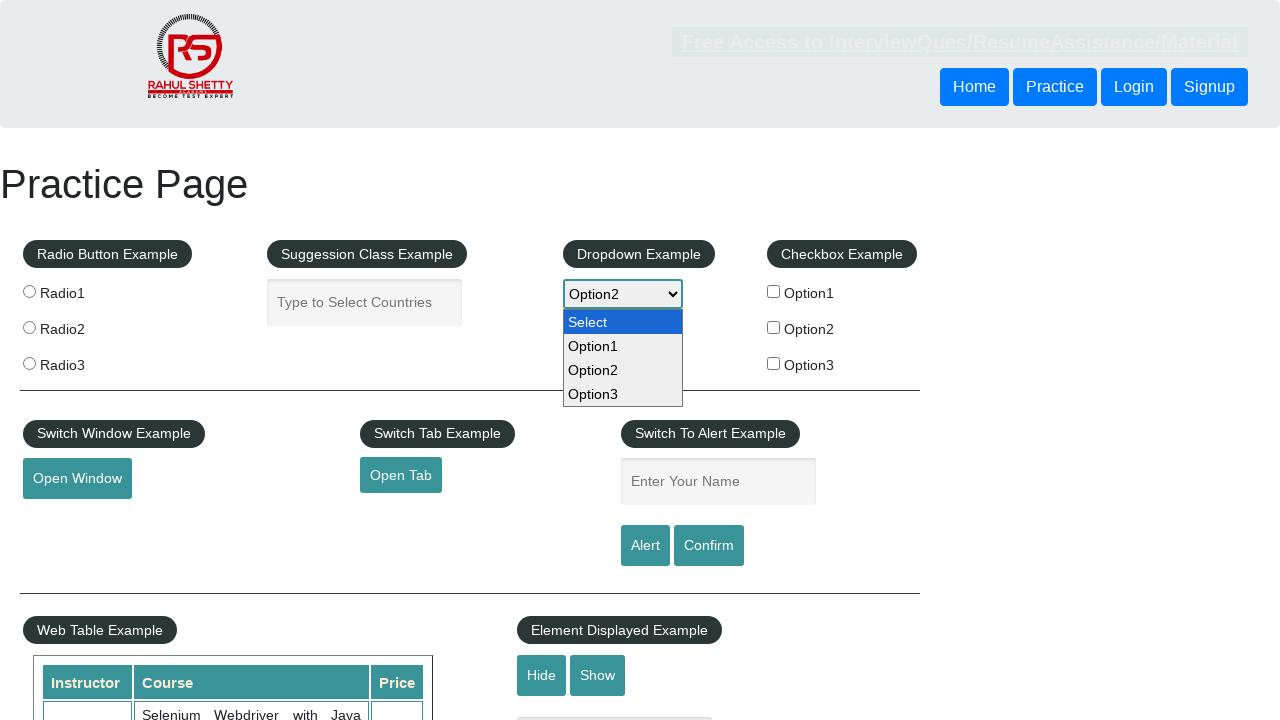

Selected dropdown option by visible text (Option3) on #dropdown-class-example
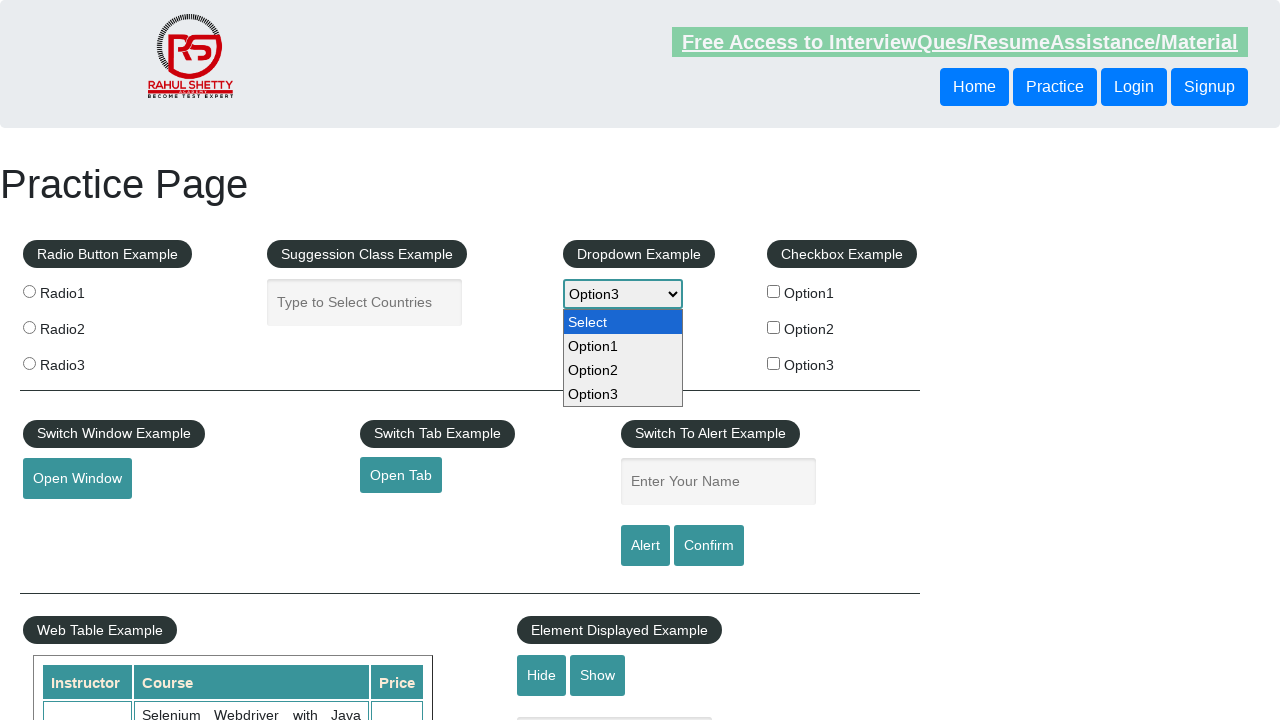

Selected dropdown option by value (option1) on #dropdown-class-example
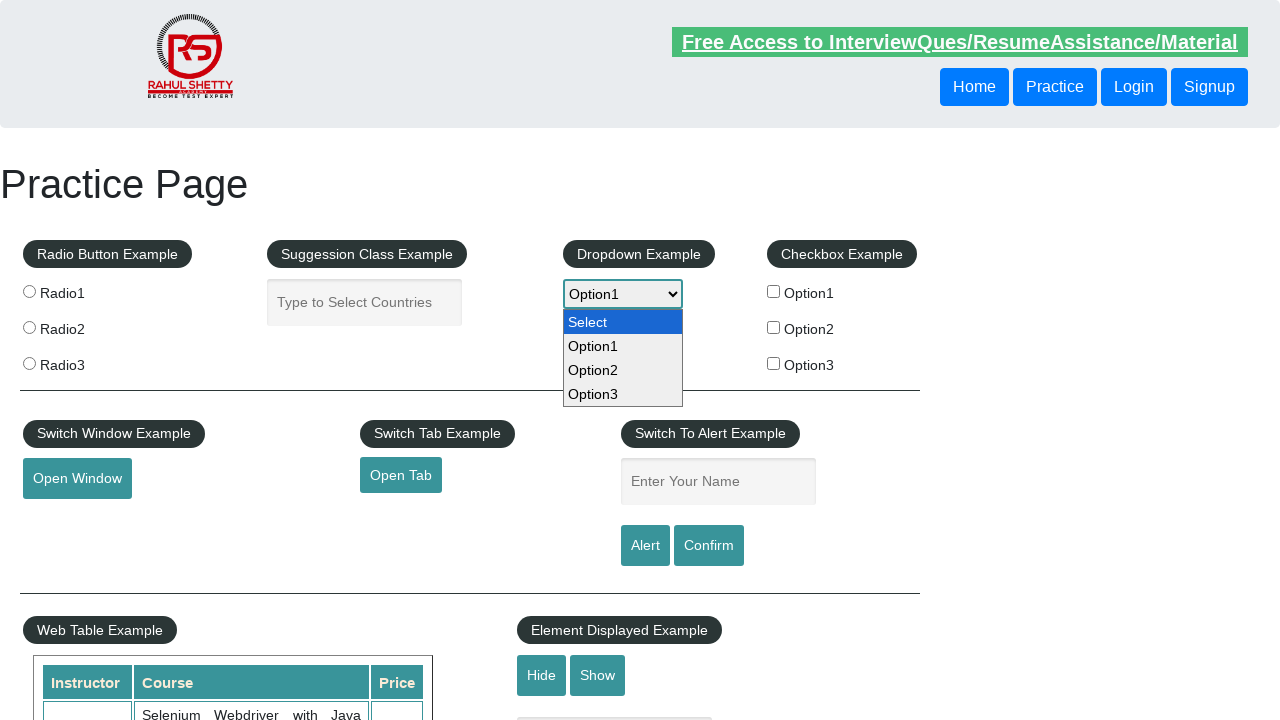

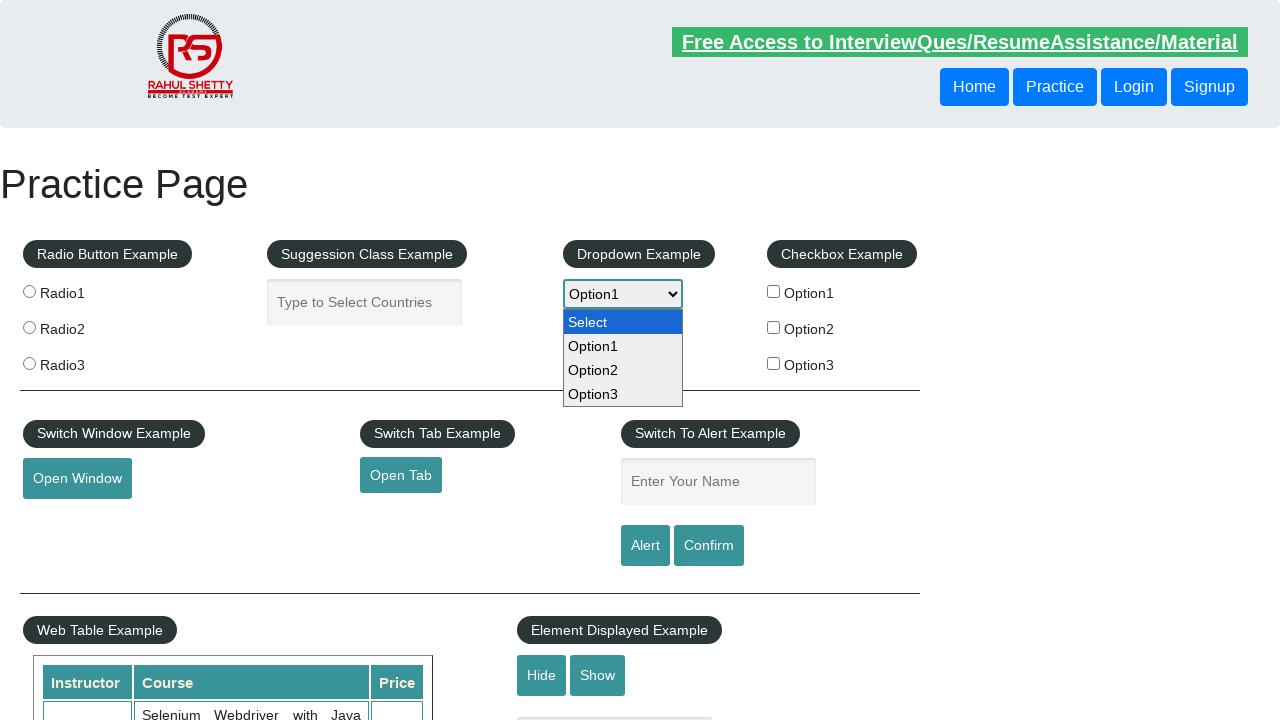